Tests that the Nokia Lumia 1520 product page displays the correct price of $820

Starting URL: https://www.demoblaze.com/

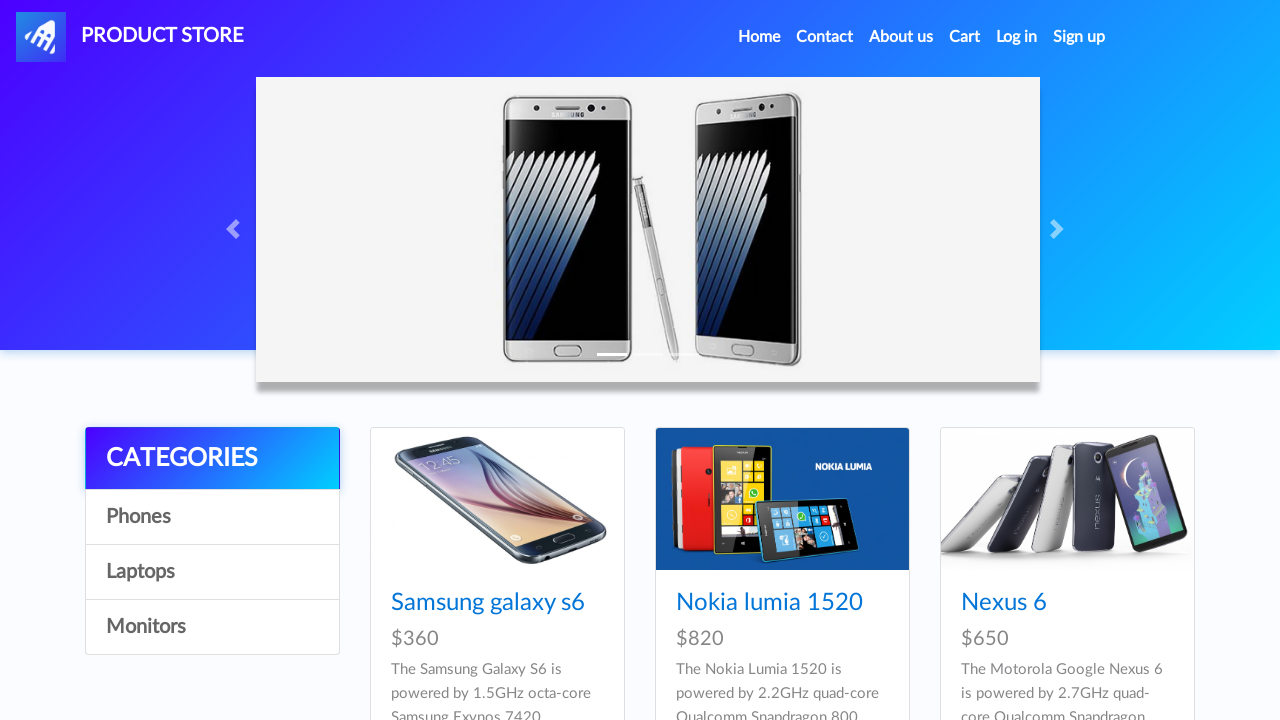

Clicked on Nokia Lumia 1520 product link at (782, 499) on a[href='prod.html?idp_=2']
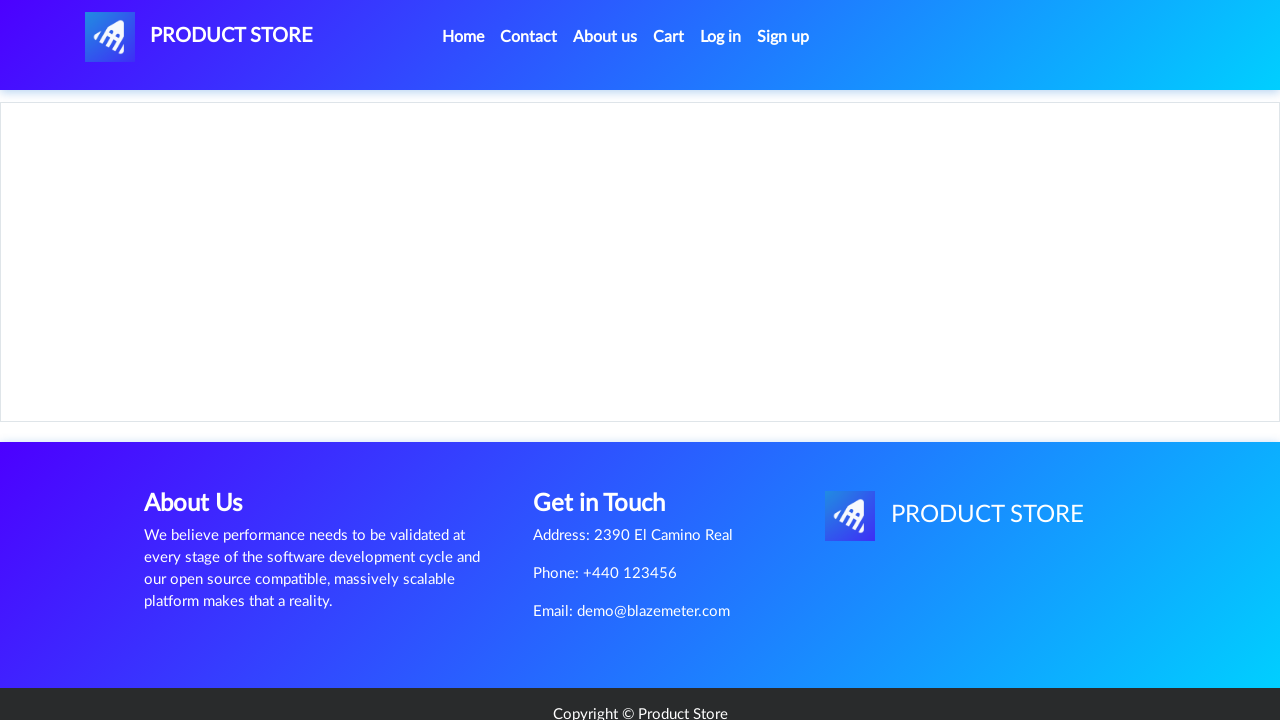

Verified Nokia Lumia 1520 price displays $820
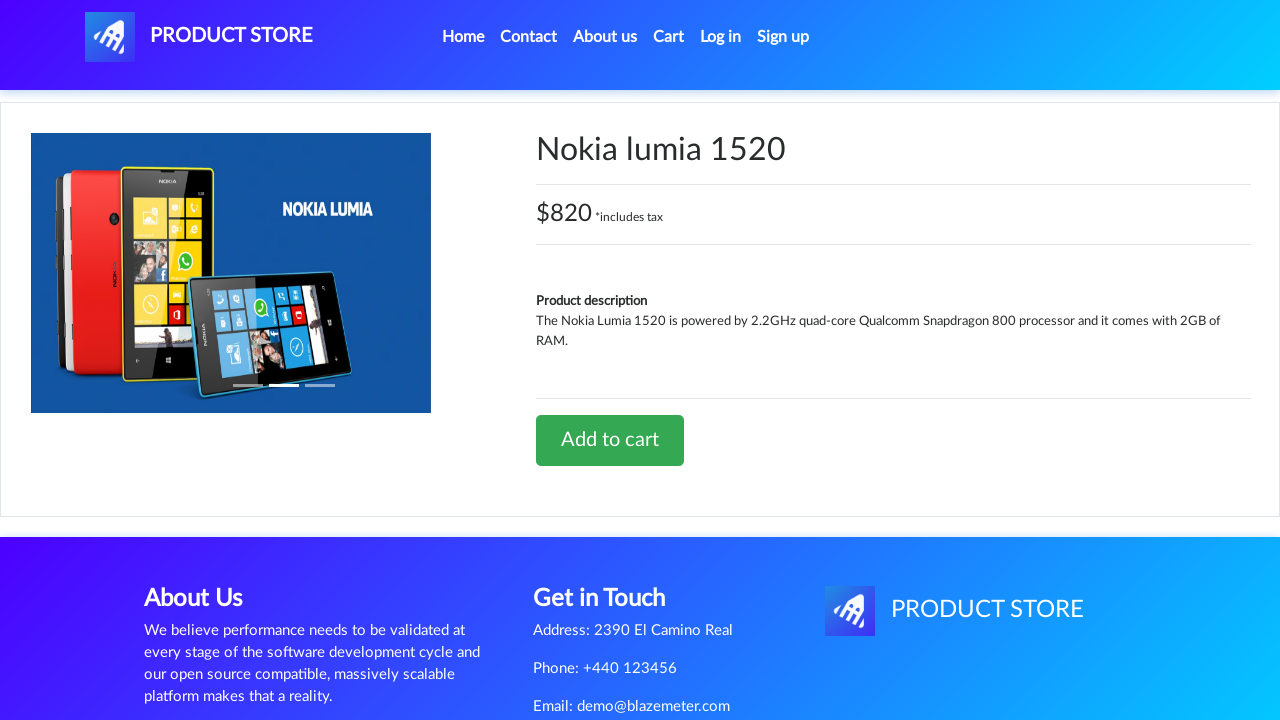

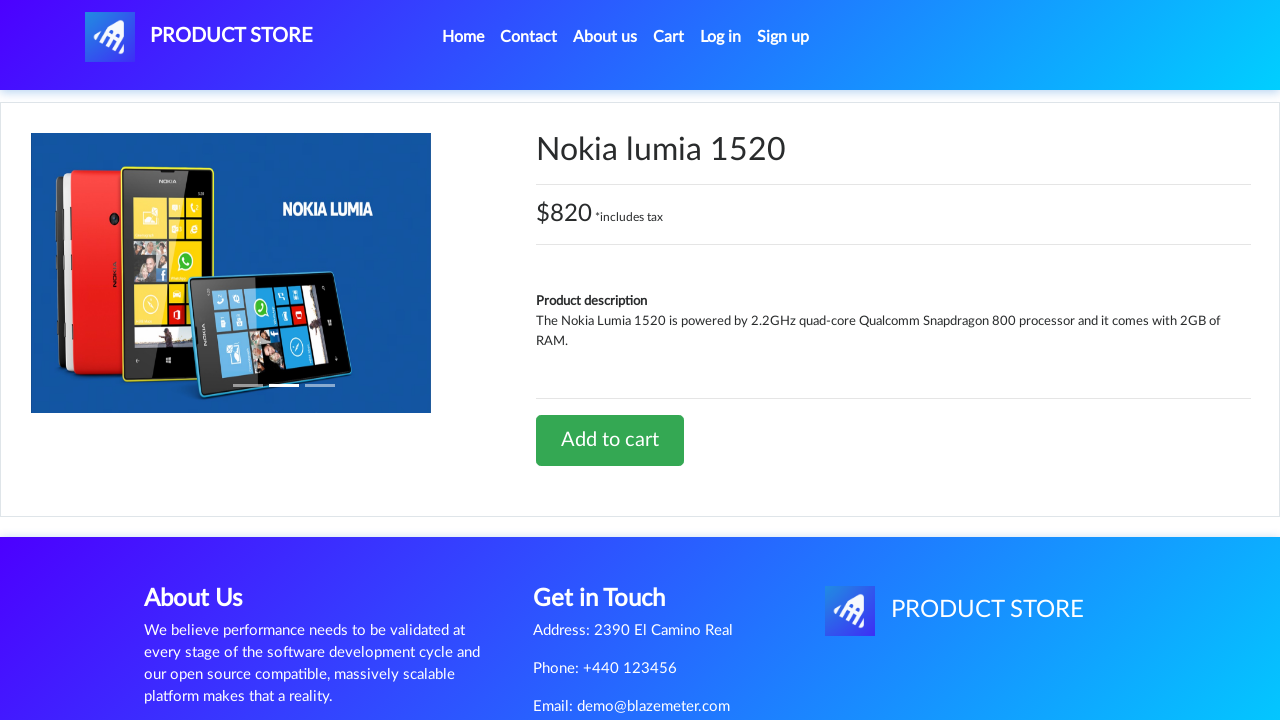